Tests email subscription form by entering an email address and clicking submit button

Starting URL: https://chadd.org/for-adults/overview/

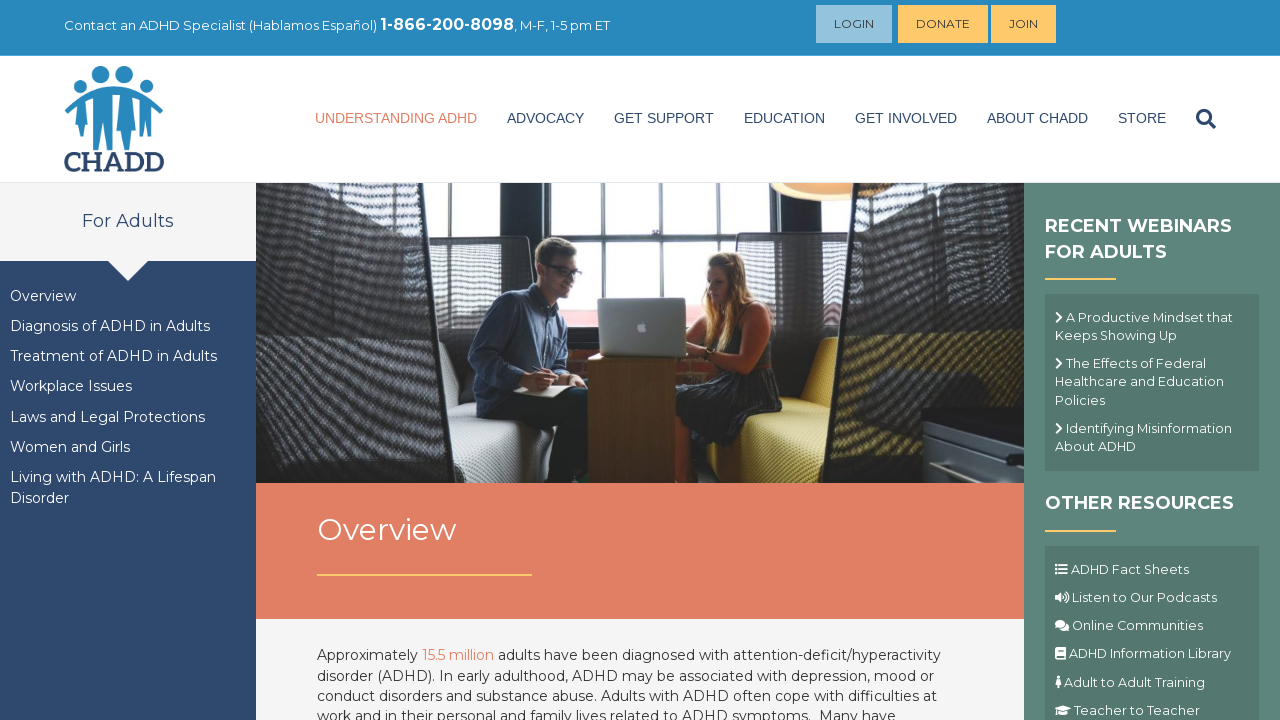

Filled email field with 'testuser7294@example.com' on input[name='EMAIL']
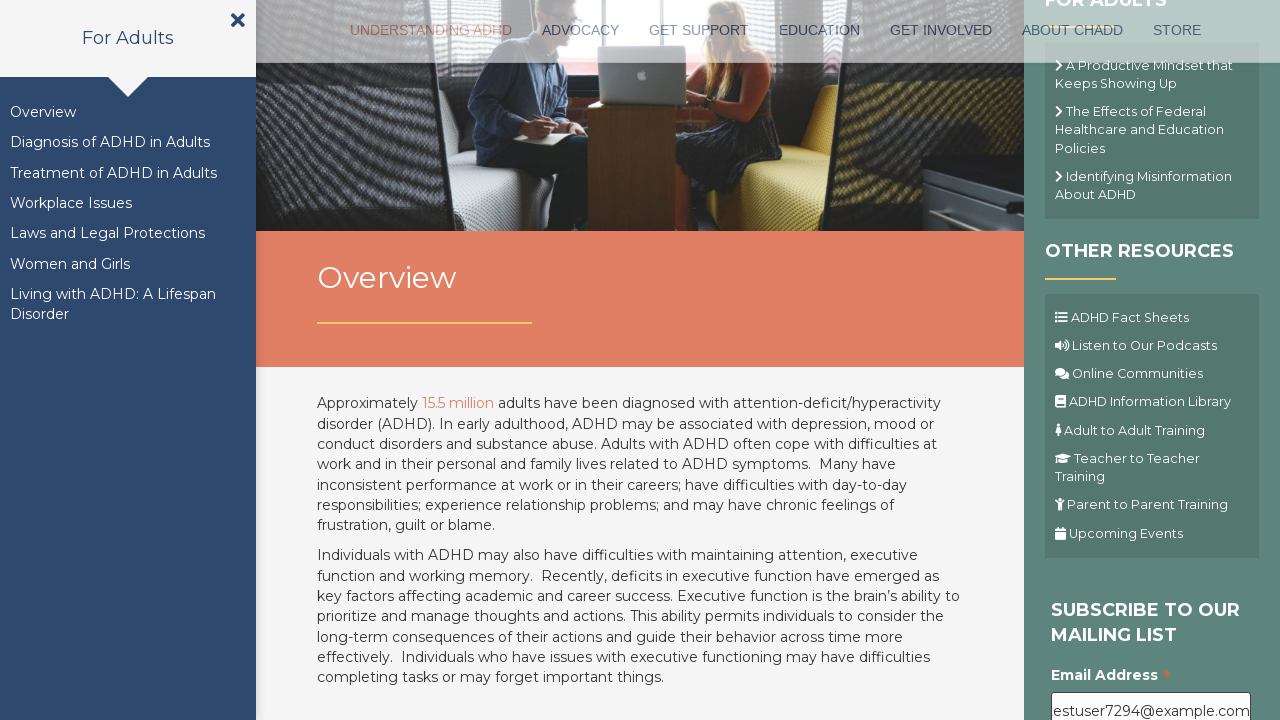

Clicked submit button to subscribe to email list at (1111, 361) on .button
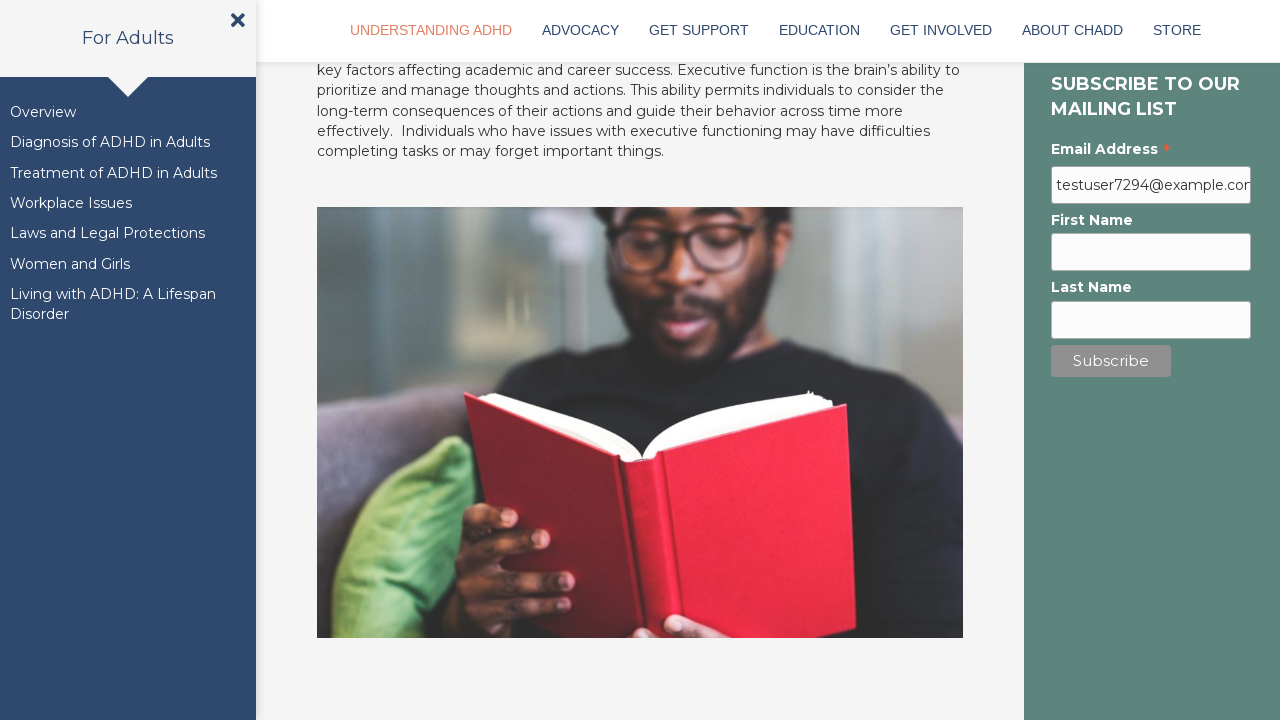

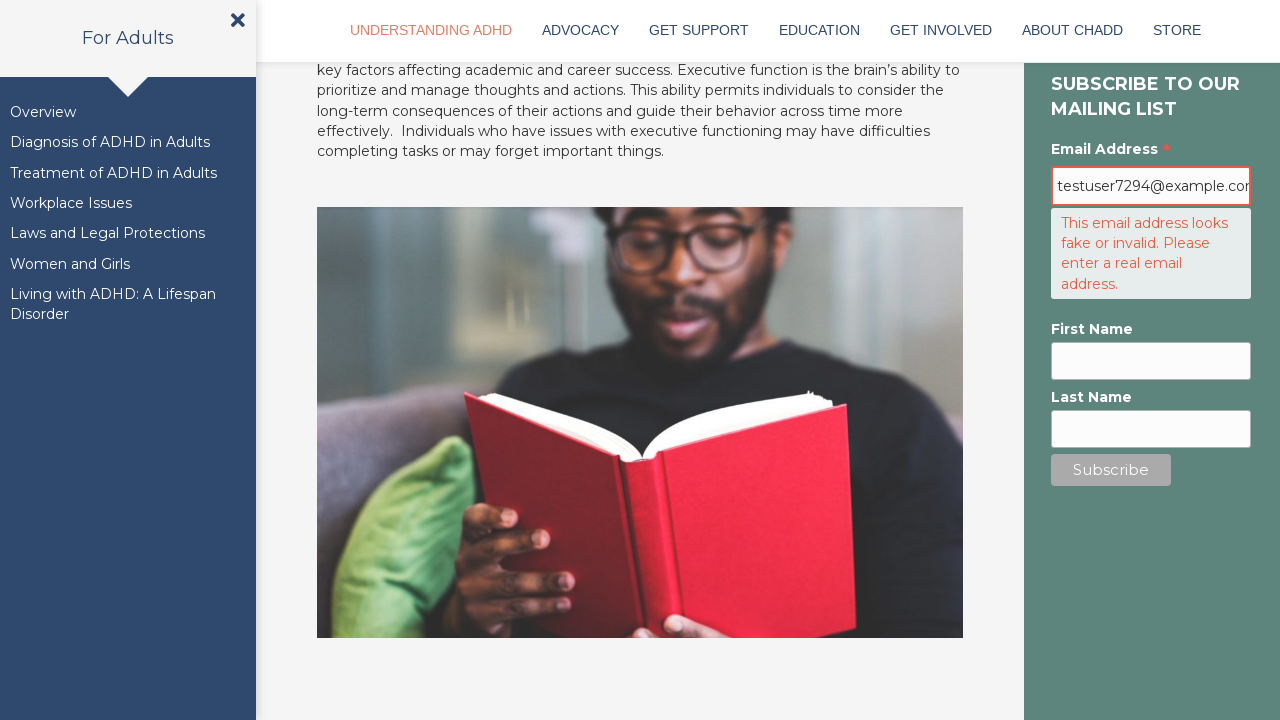